Opens the AngularJS website and waits for it to load. This is a minimal test that simply verifies the page is accessible.

Starting URL: https://angularjs.org

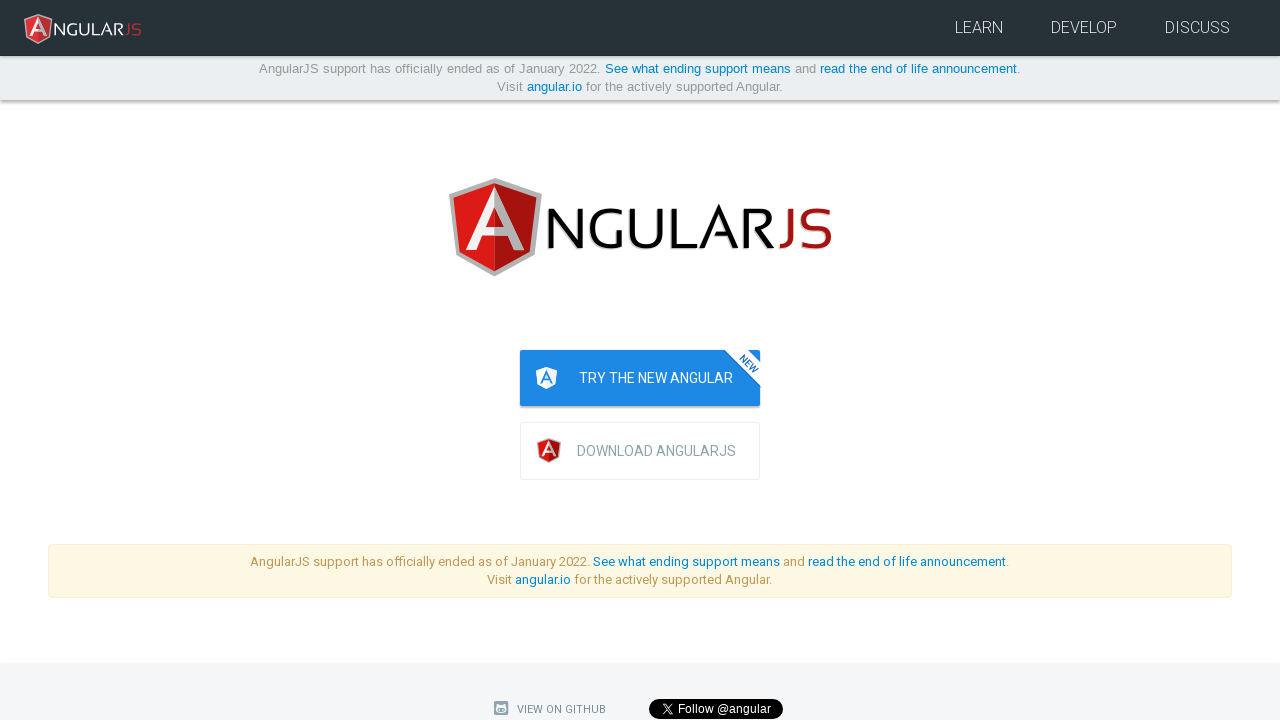

Navigated to AngularJS website at https://angularjs.org
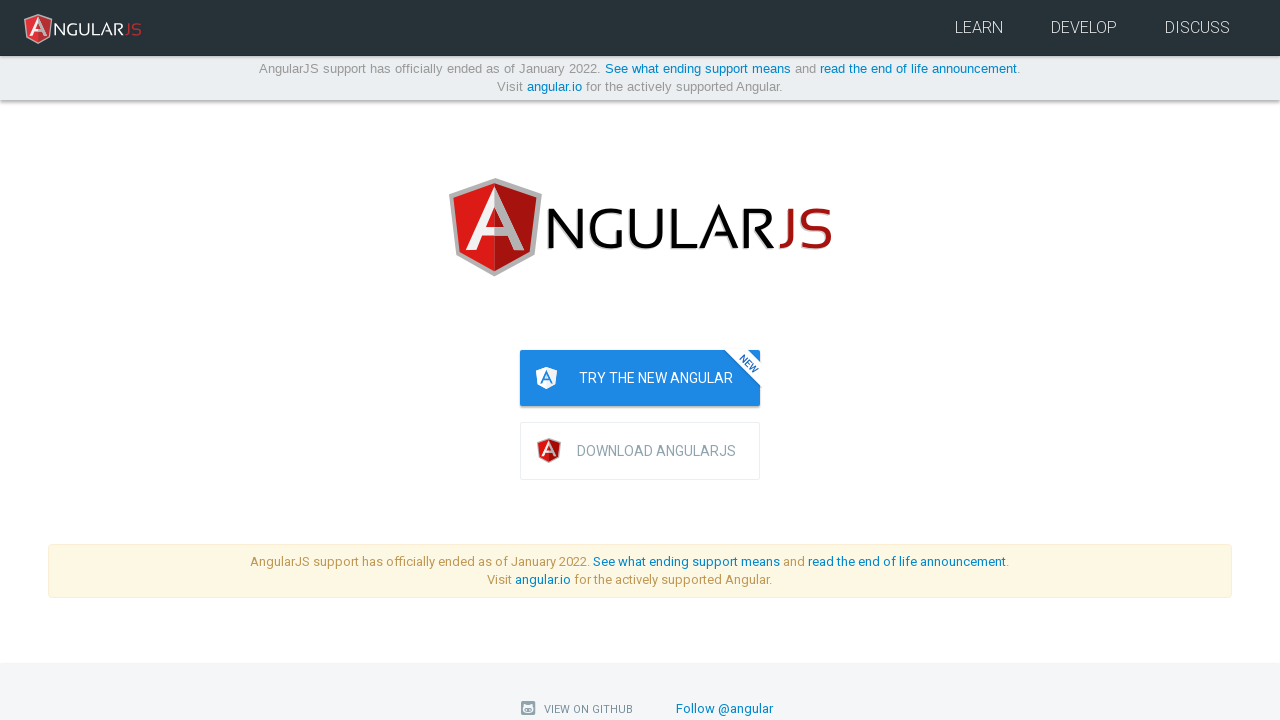

Page loaded and body element is present
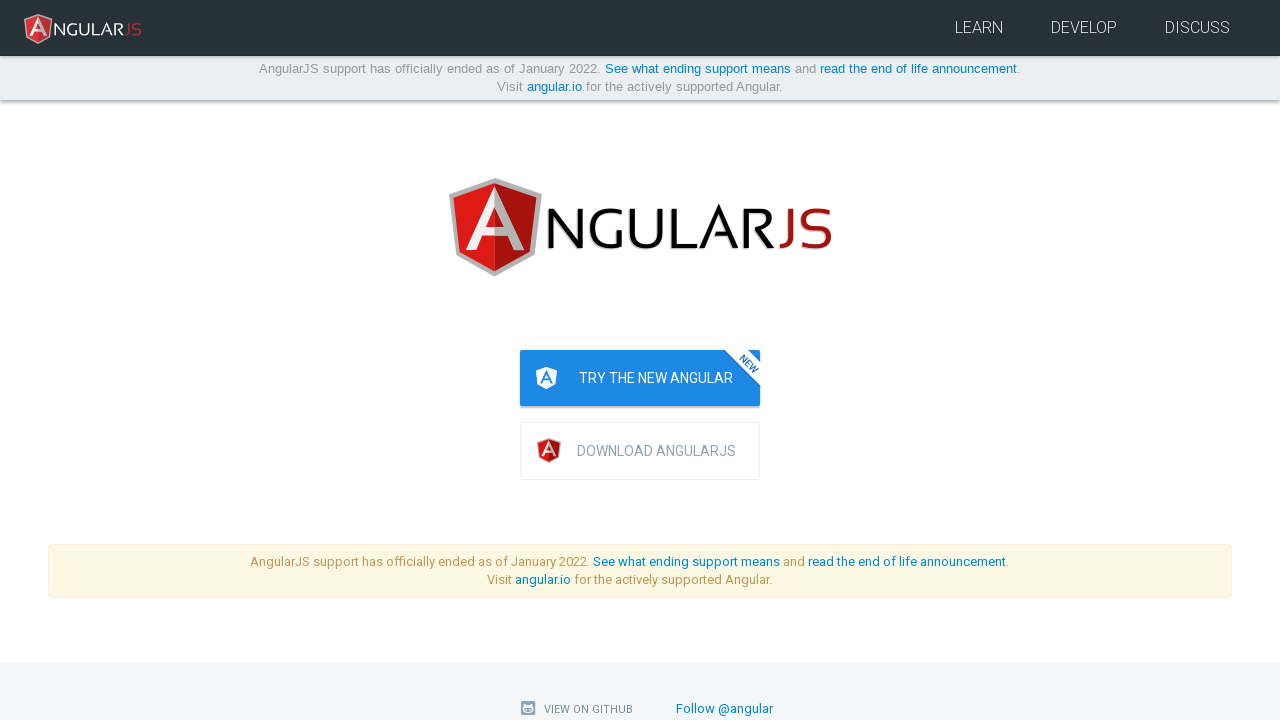

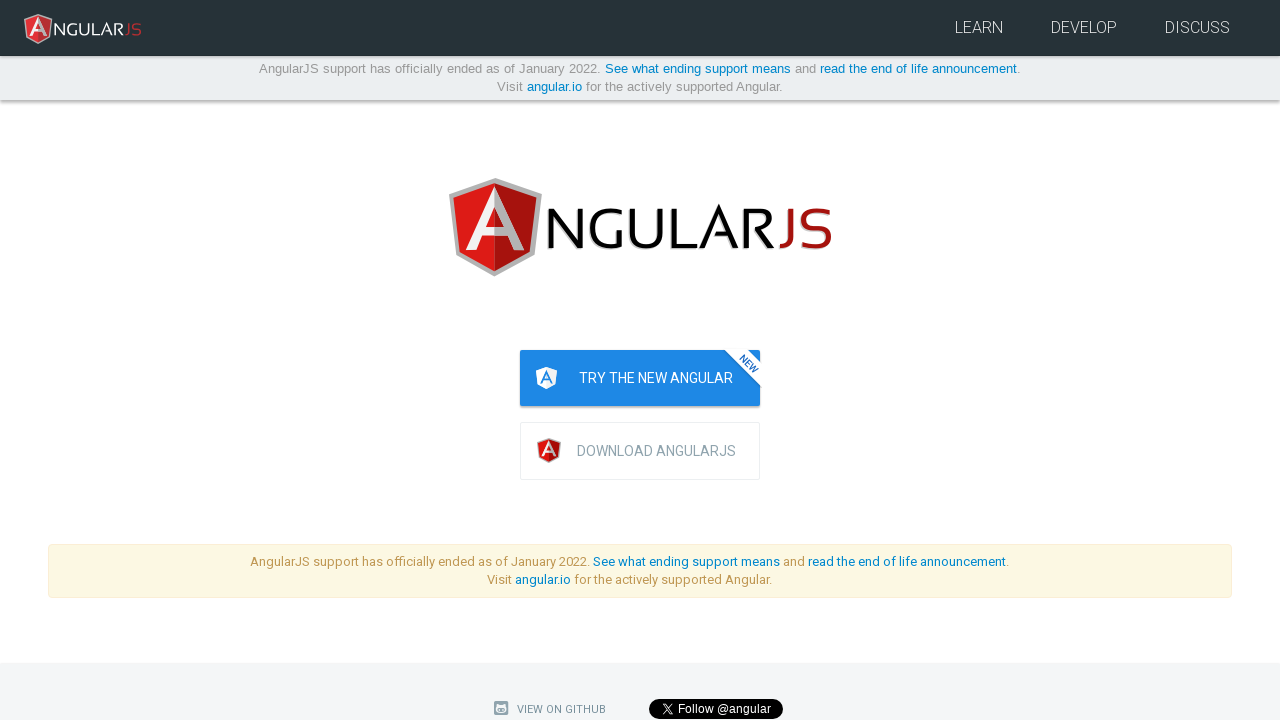